Tests deleting a task in the Active filter view

Starting URL: http://todomvc4tasj.herokuapp.com/#/active

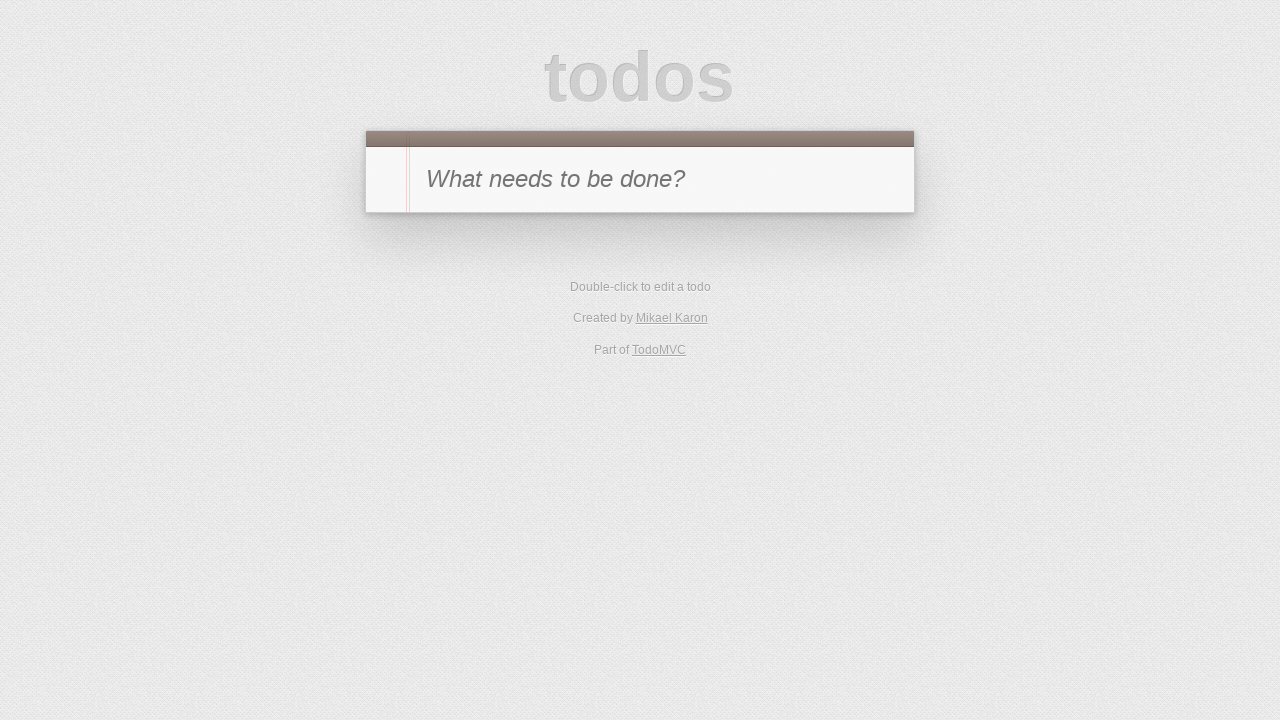

Set up localStorage with one active task 'A'
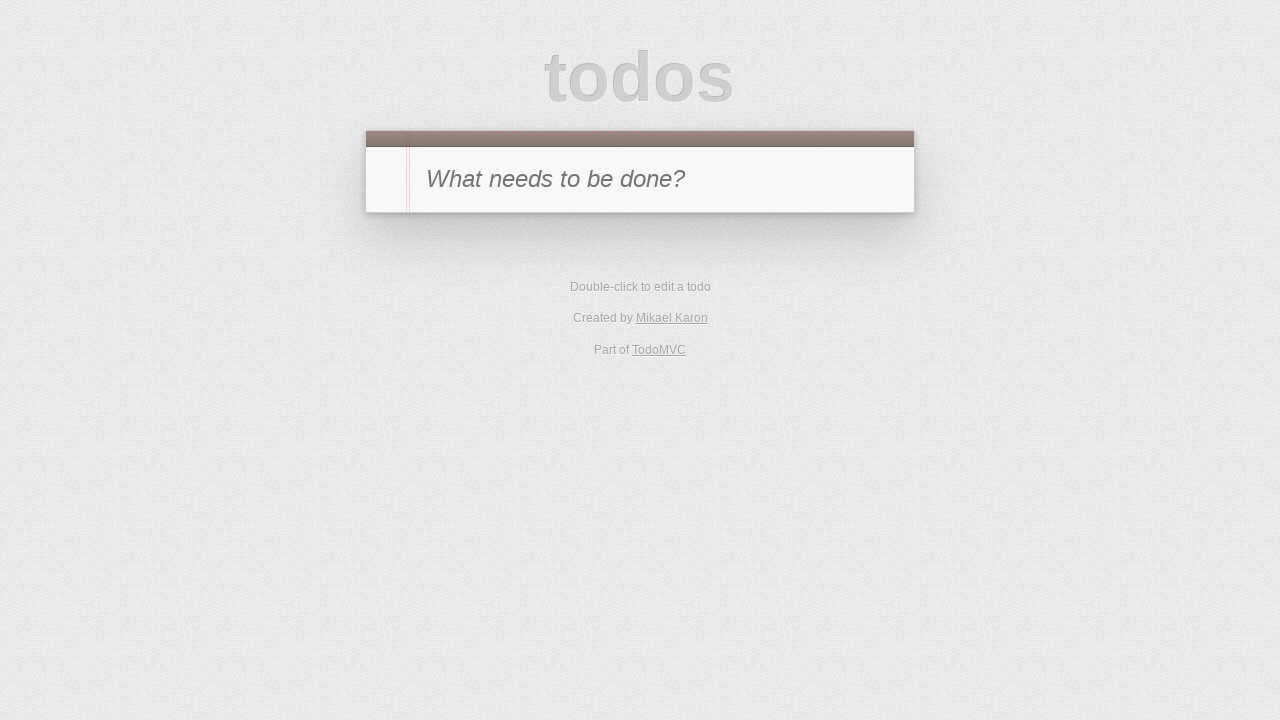

Reloaded page to load task from localStorage
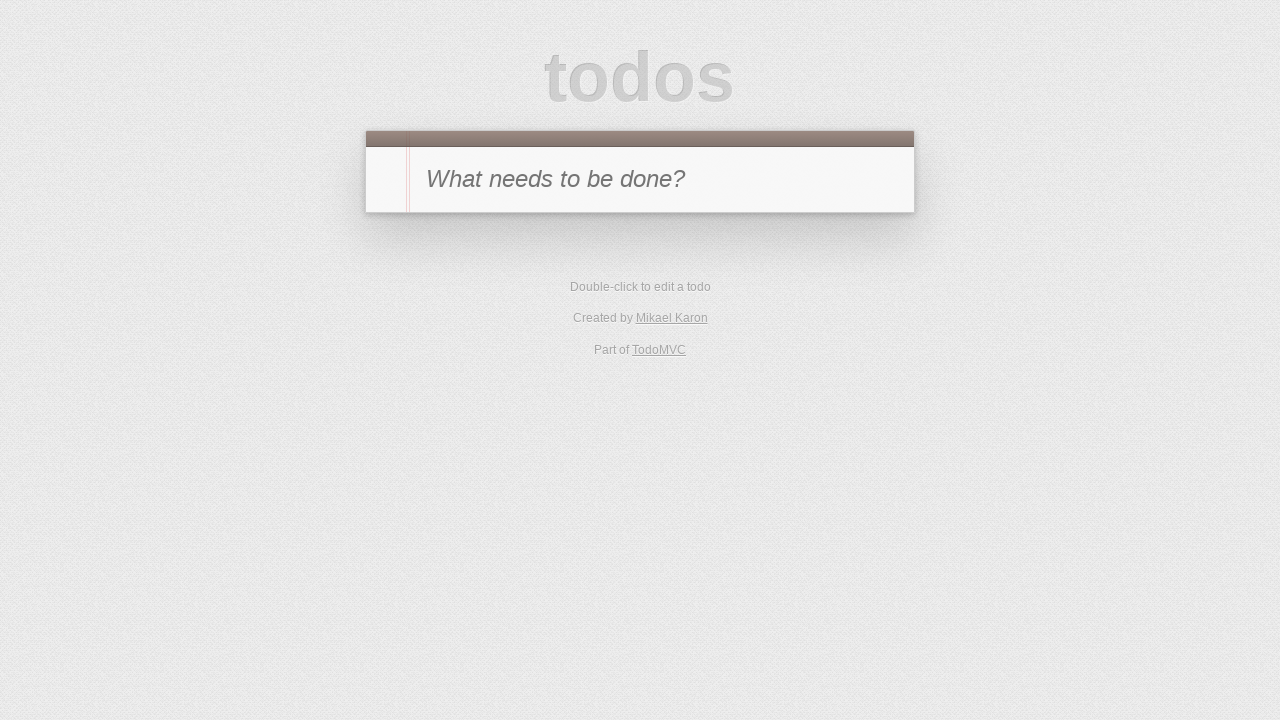

Hovered over task 'A' to reveal delete button at (640, 242) on #todo-list li:has-text('A')
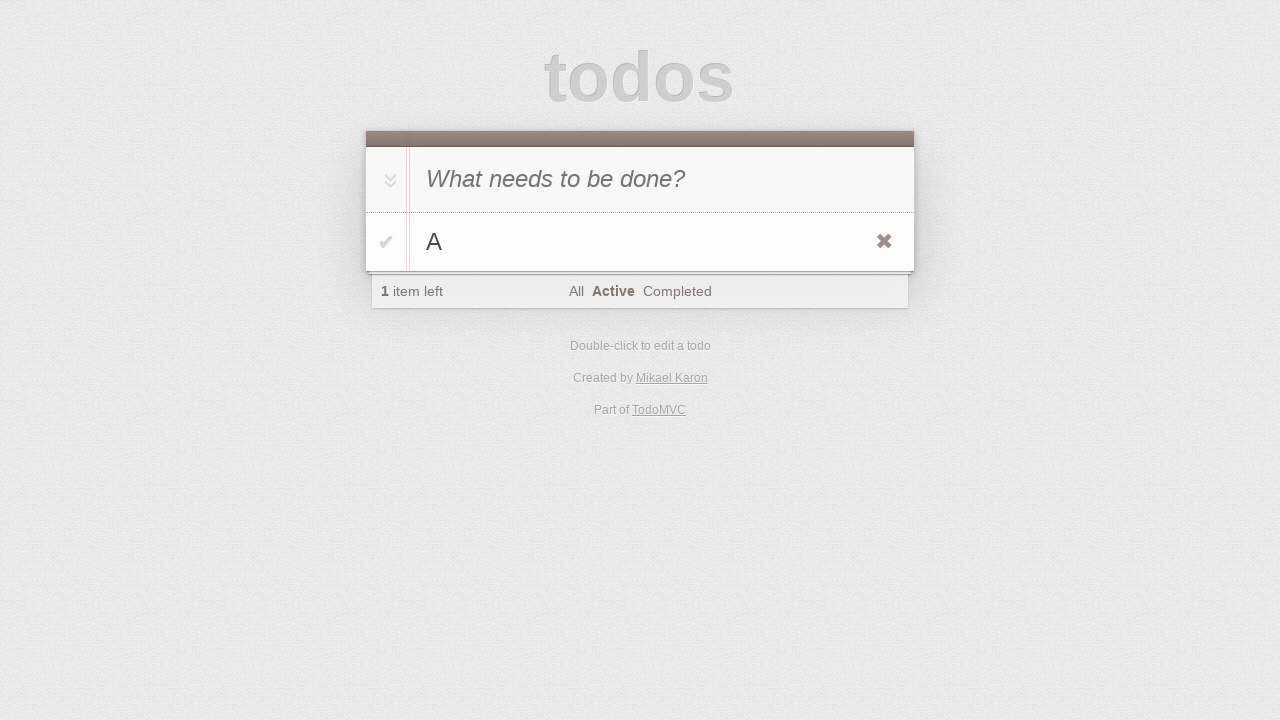

Clicked delete button on task 'A' at (884, 242) on #todo-list li:has-text('A') .destroy
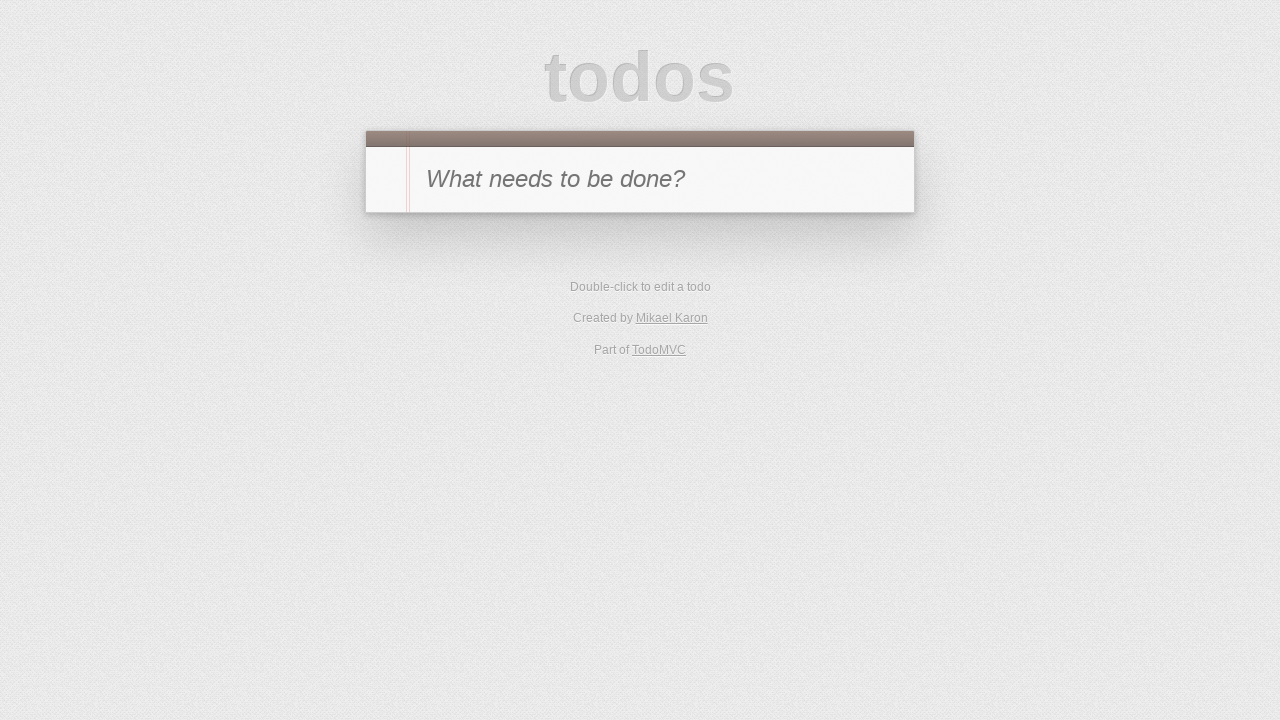

Verified no tasks remain in the list
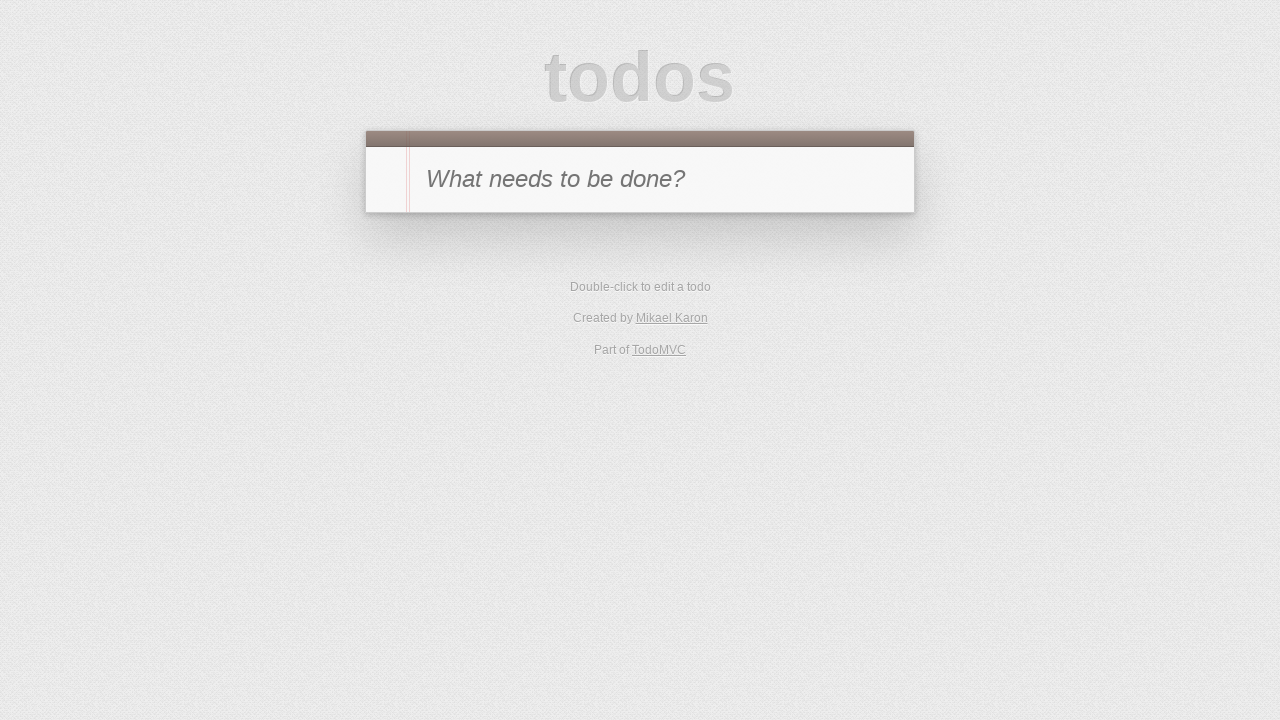

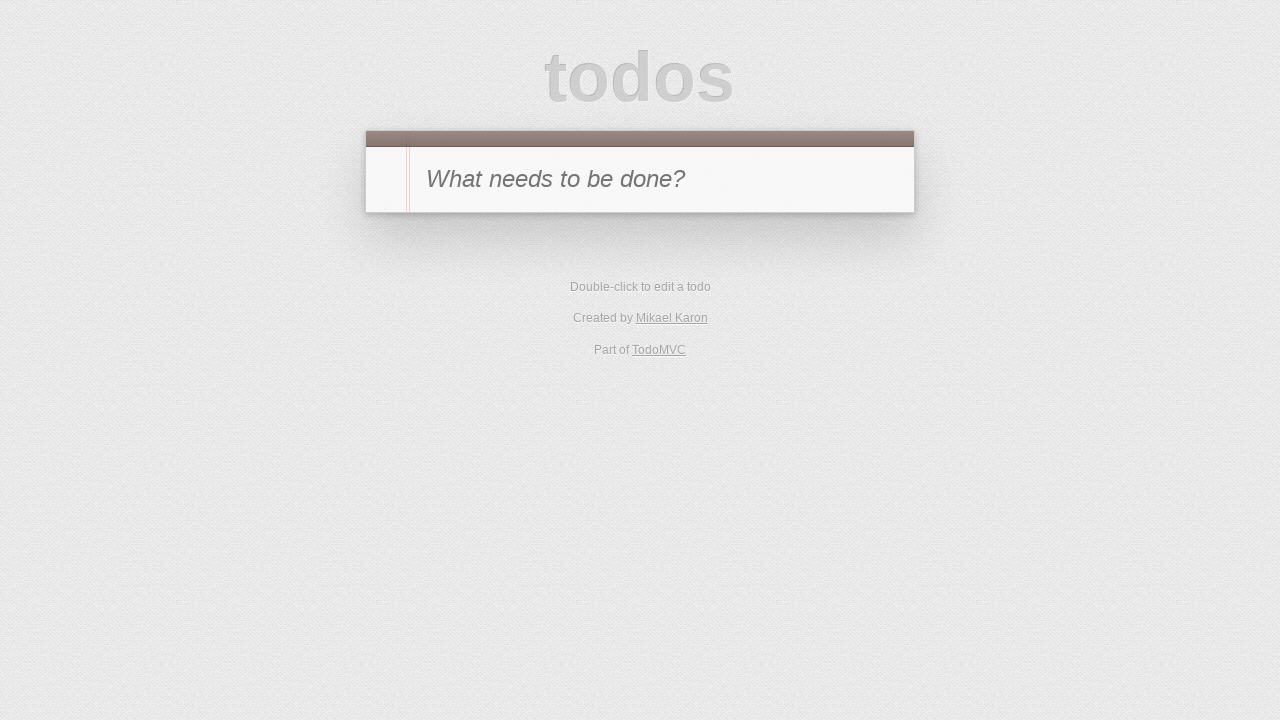